Tests TXT file download functionality by filling a textbox, generating a download link, and clicking to download.

Starting URL: https://demo.automationtesting.in/FileDownload.html

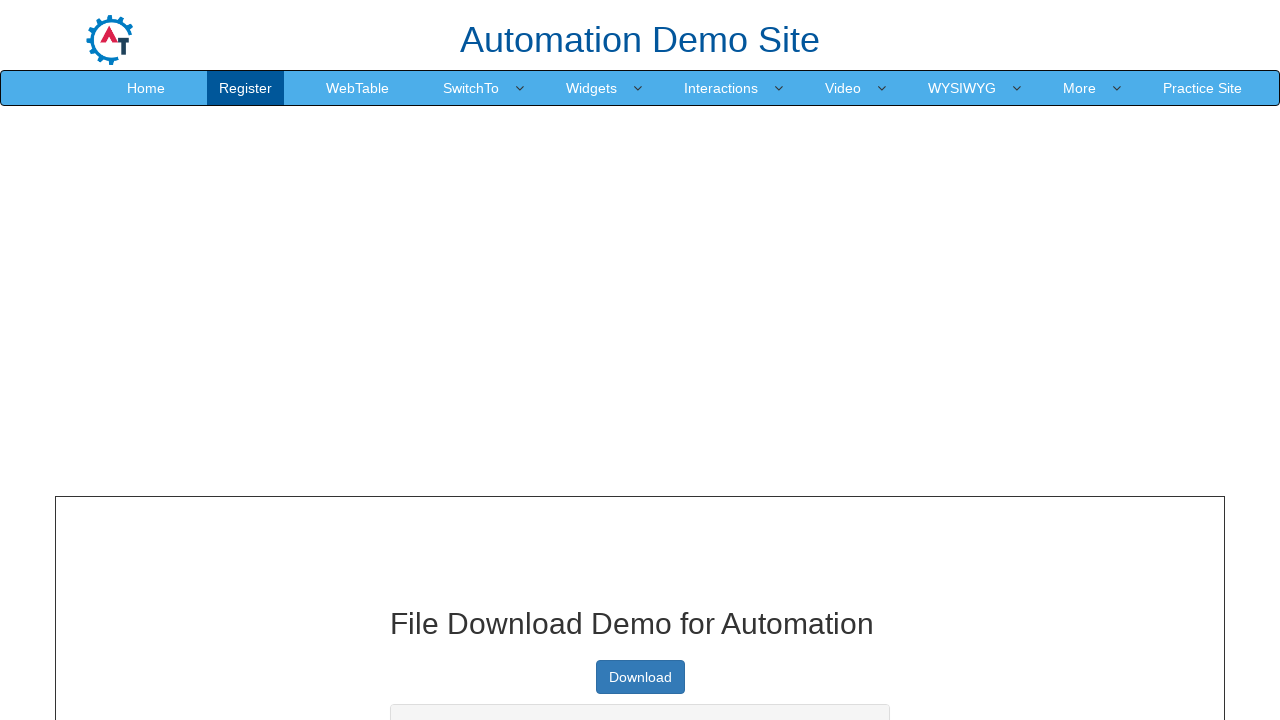

Clicked on the textbox at (640, 361) on xpath=//*[@id="textbox"]
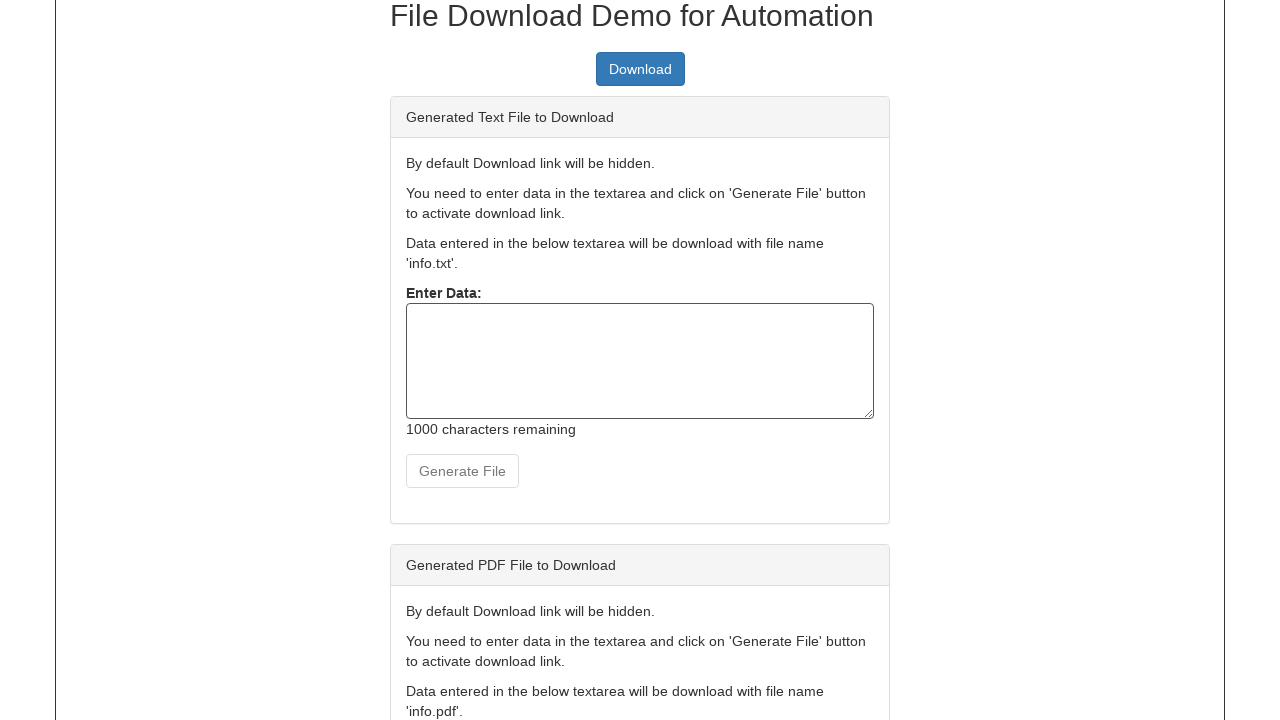

Typed 'BRAZIL' into the textbox on xpath=//*[@id="textbox"]
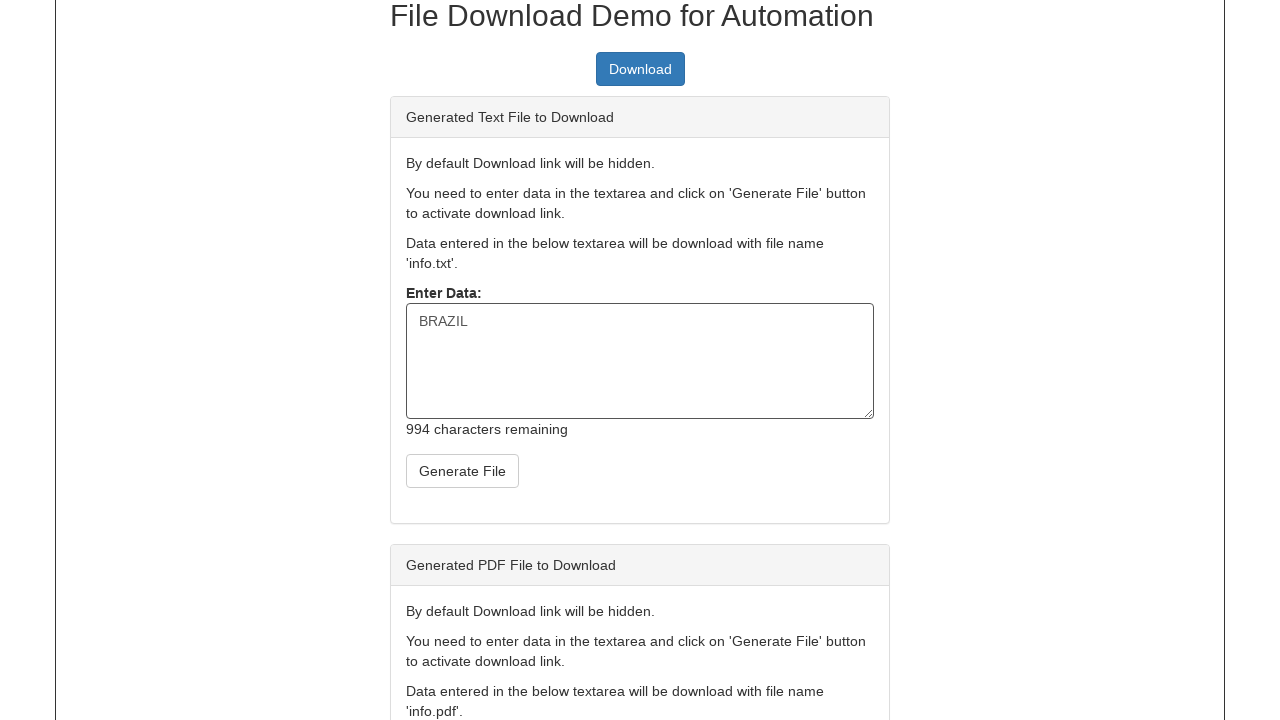

Dispatched input event to trigger textbox change detection
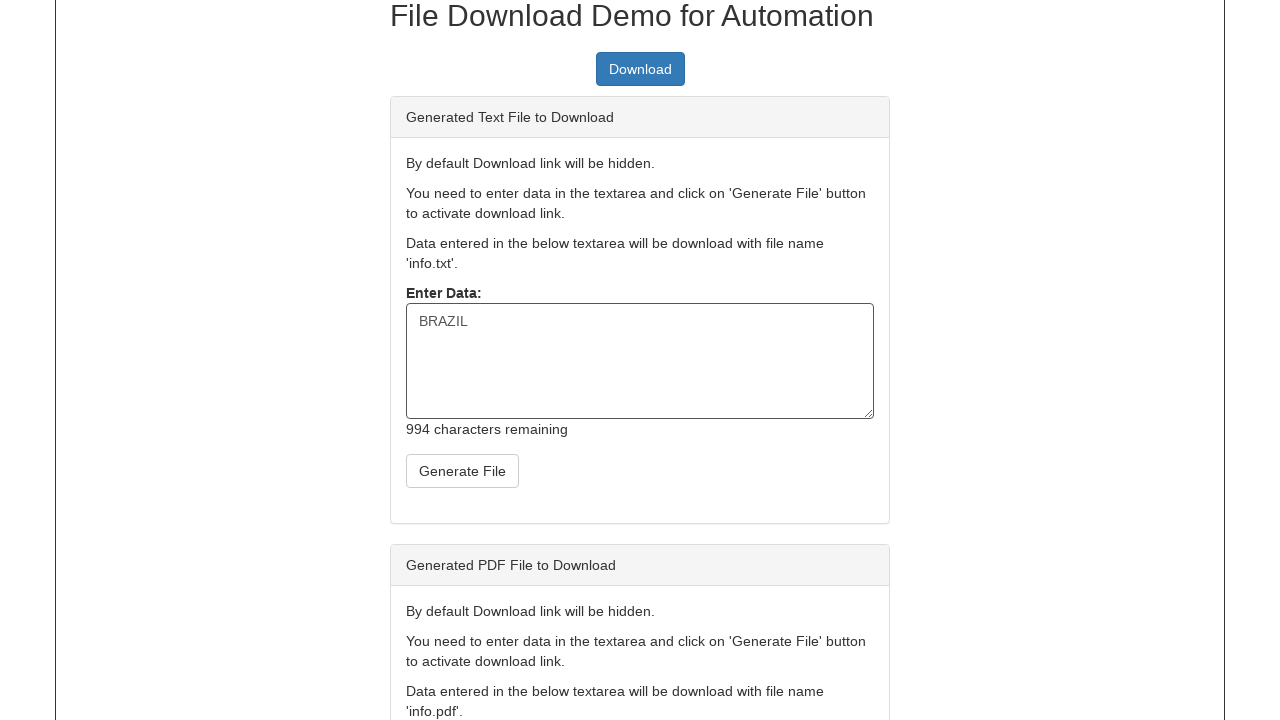

Waited for create TXT button to become visible
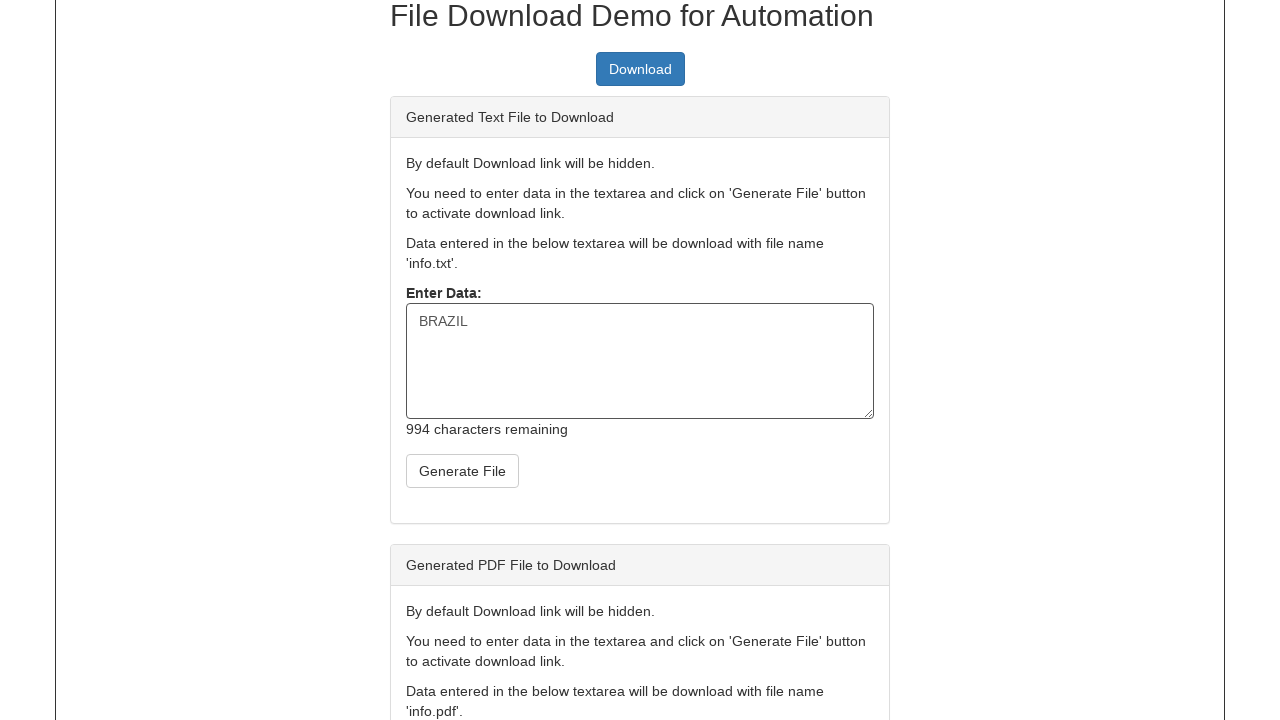

Clicked create TXT button to generate download link at (462, 471) on xpath=//*[@id="createTxt"]
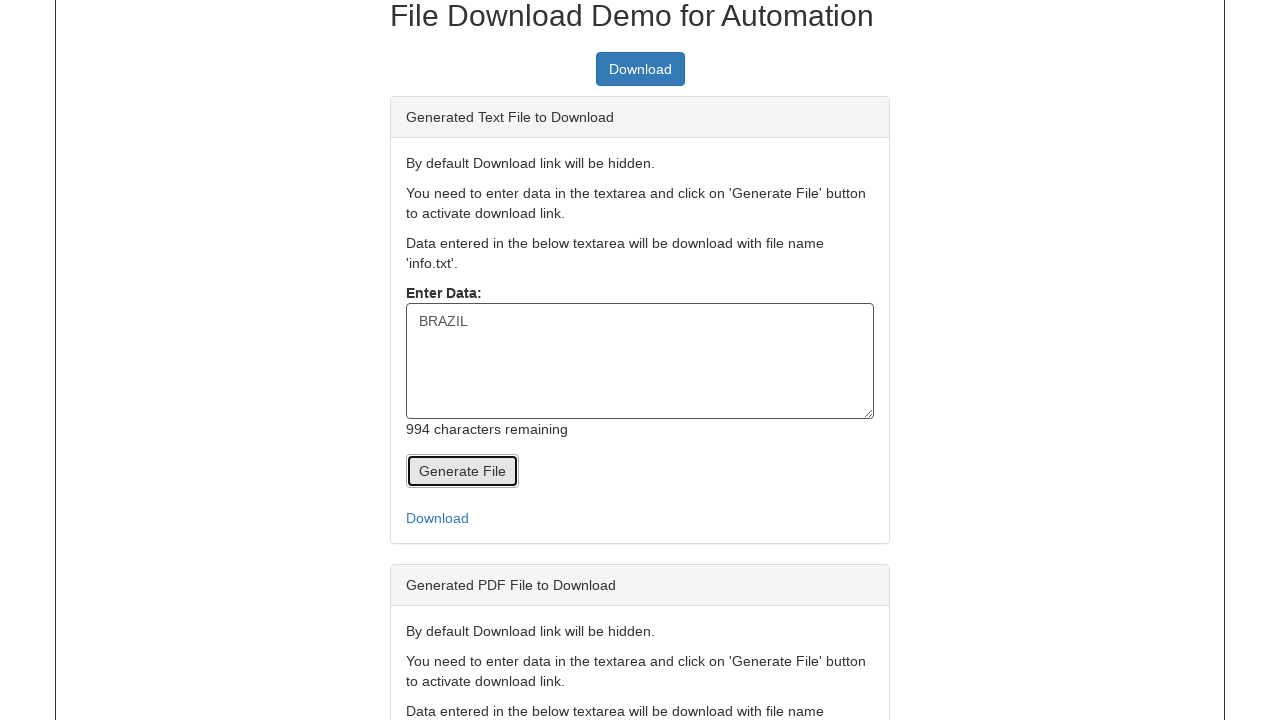

Waited for download link to become visible
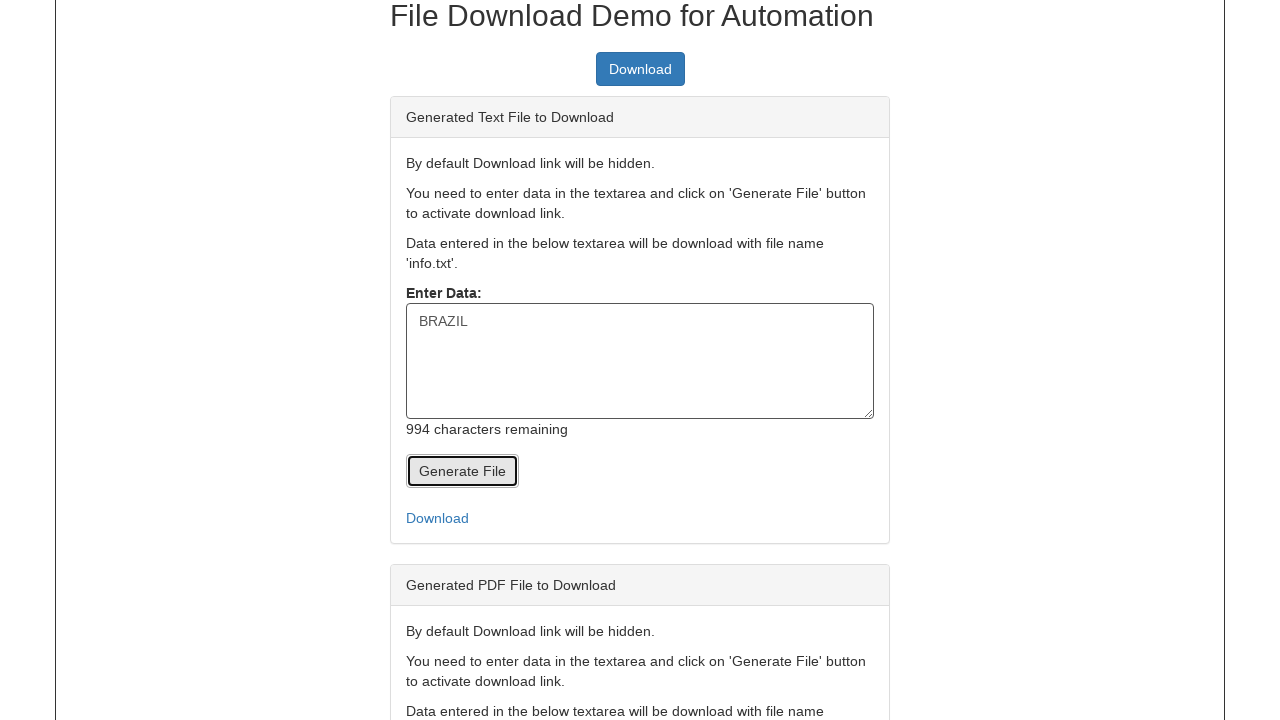

Clicked download link to download TXT file at (640, 518) on xpath=//*[@id="link-to-download"]
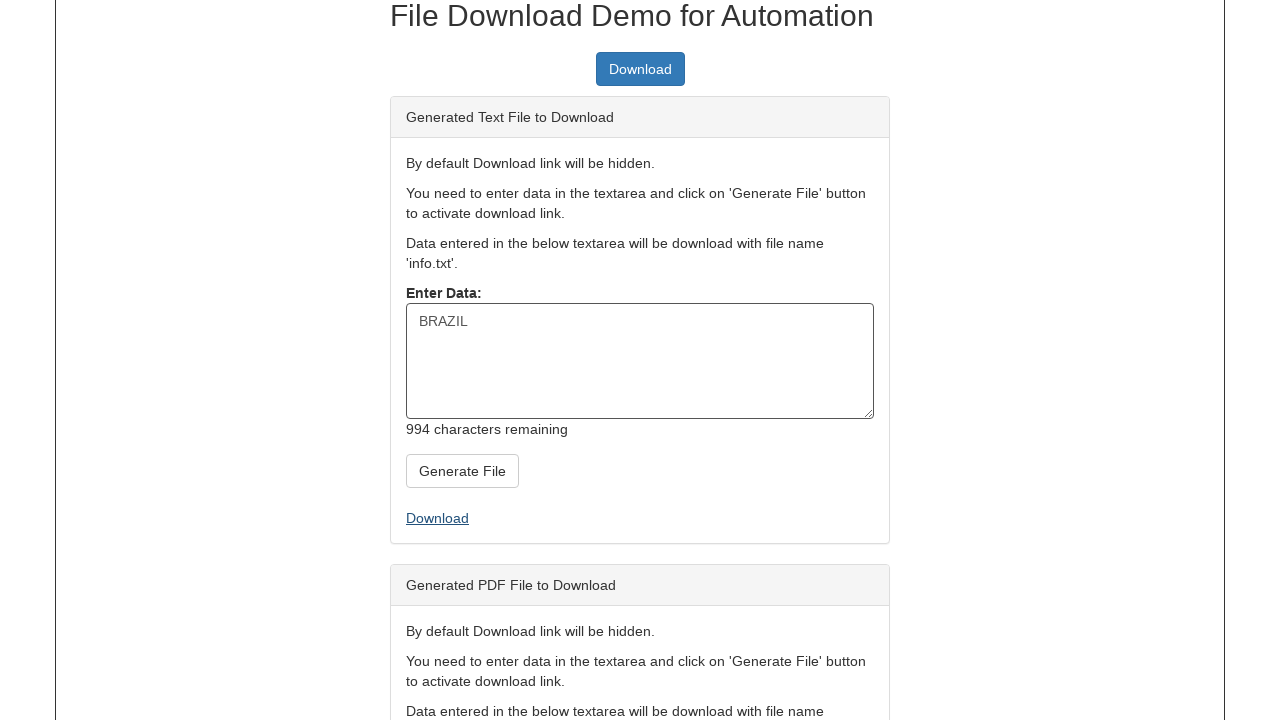

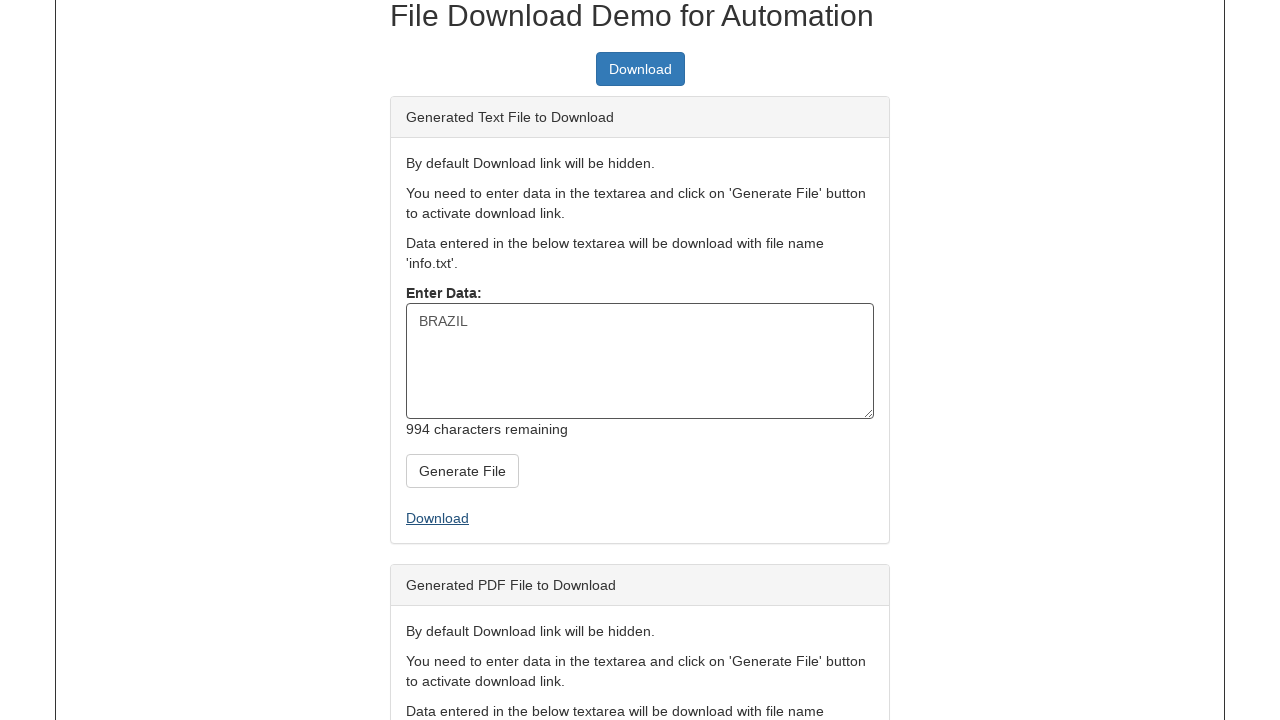